Tests navigation from the home page to the About Us page by clicking the About Us link and verifying the page titles are correct.

Starting URL: https://training-support.net

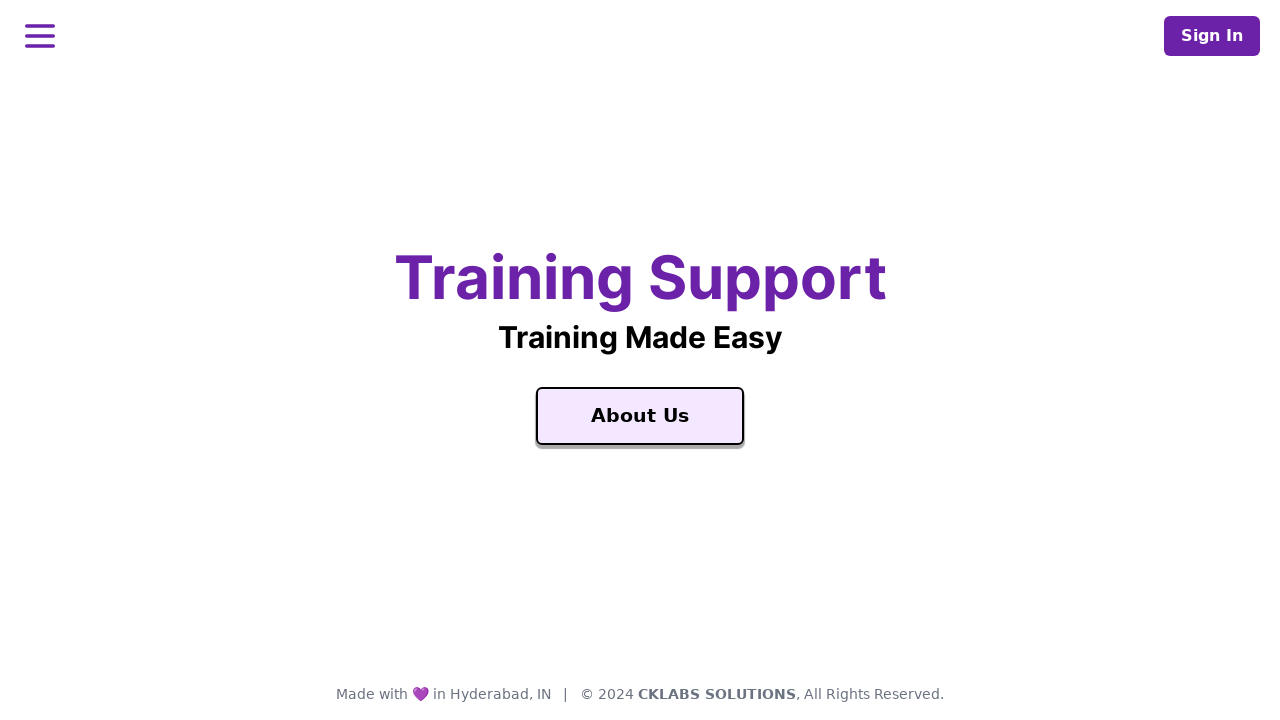

Verified home page title is 'Training Support'
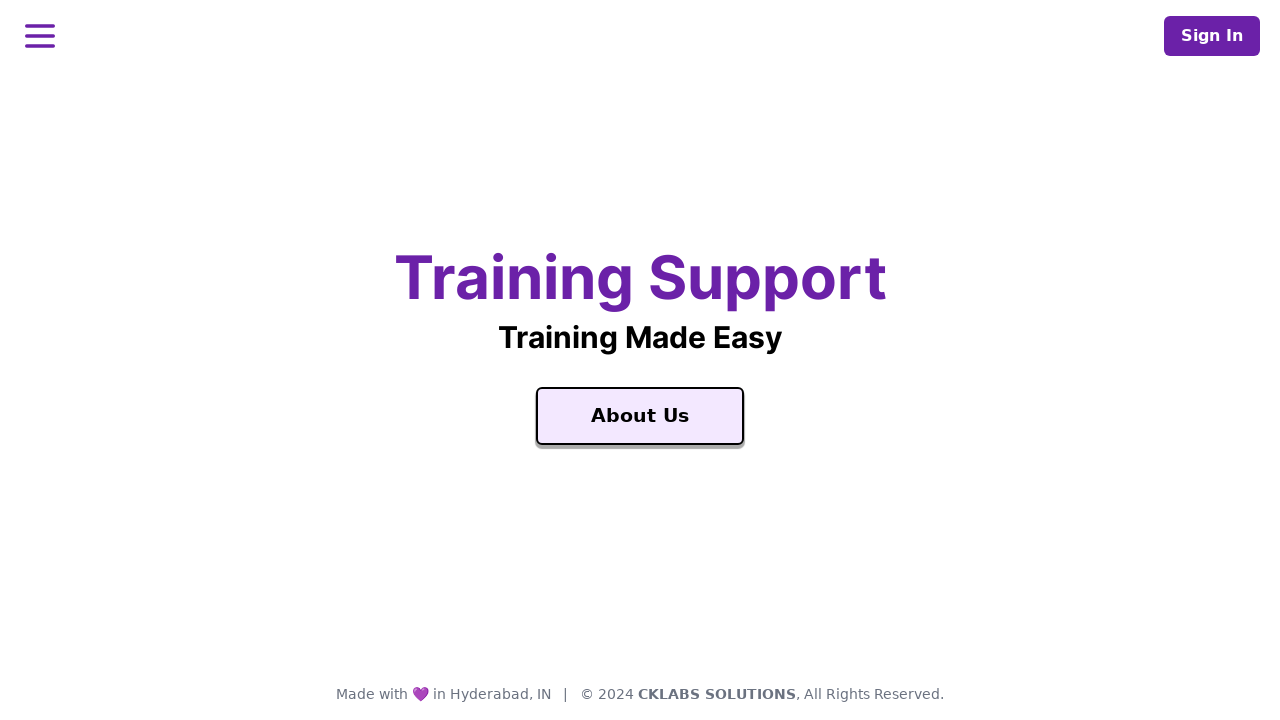

Clicked the About Us link at (640, 416) on text=About Us
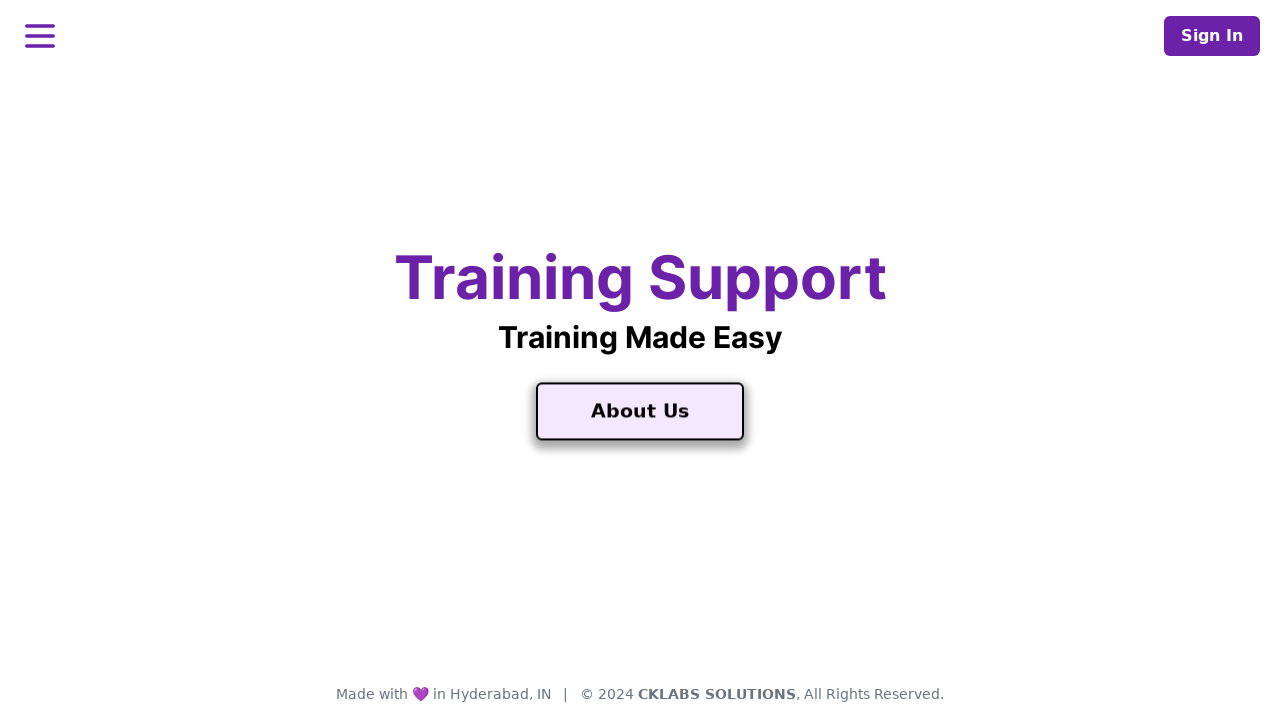

Waited for page load to complete after navigation
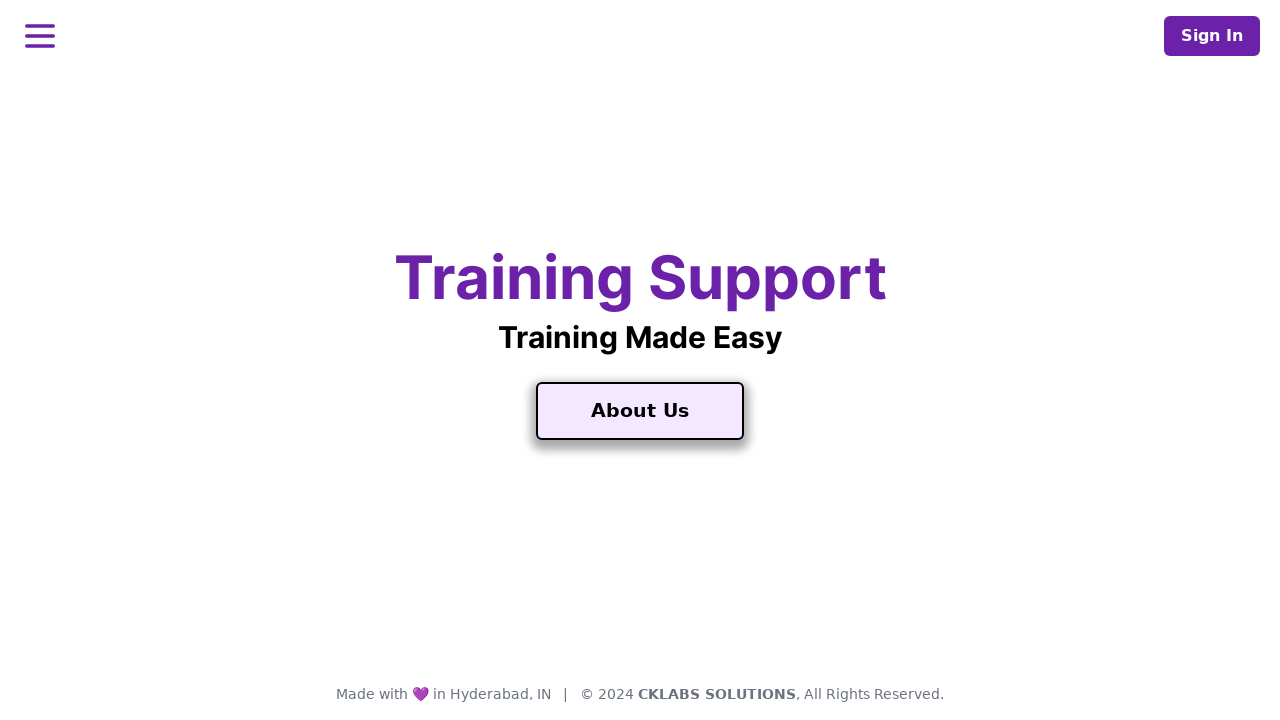

Verified About Us page title is 'About Training Support'
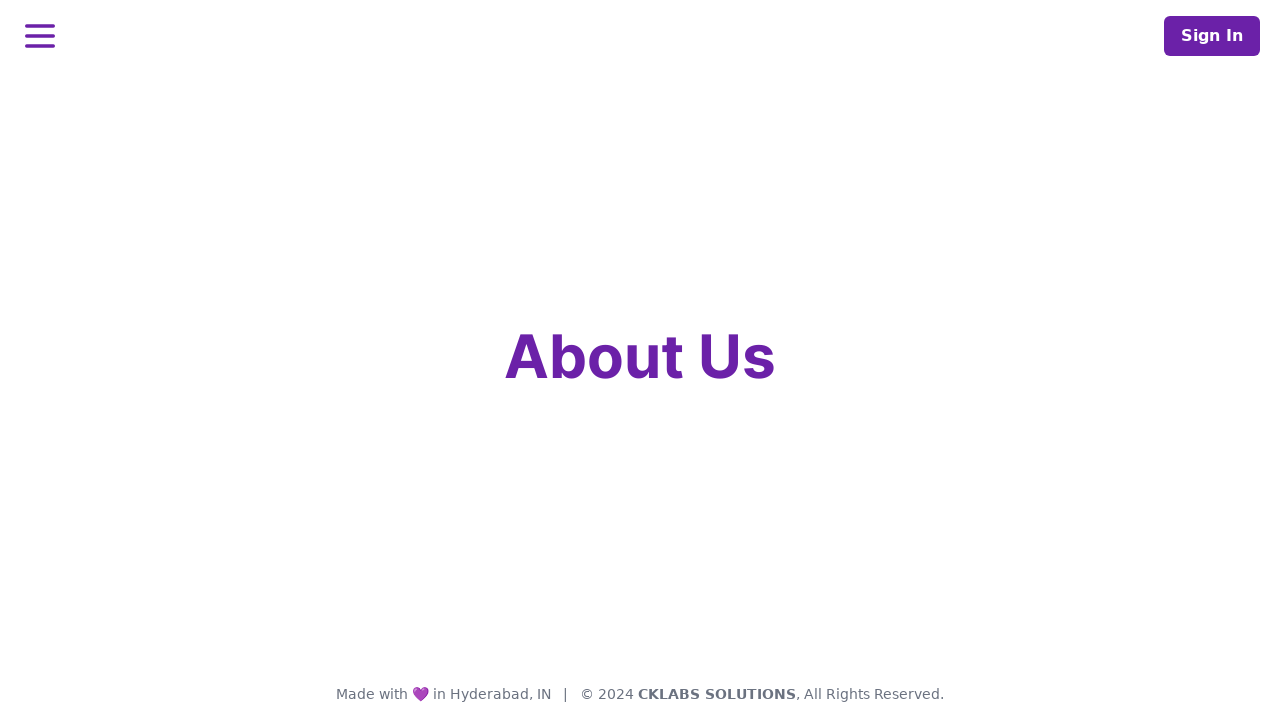

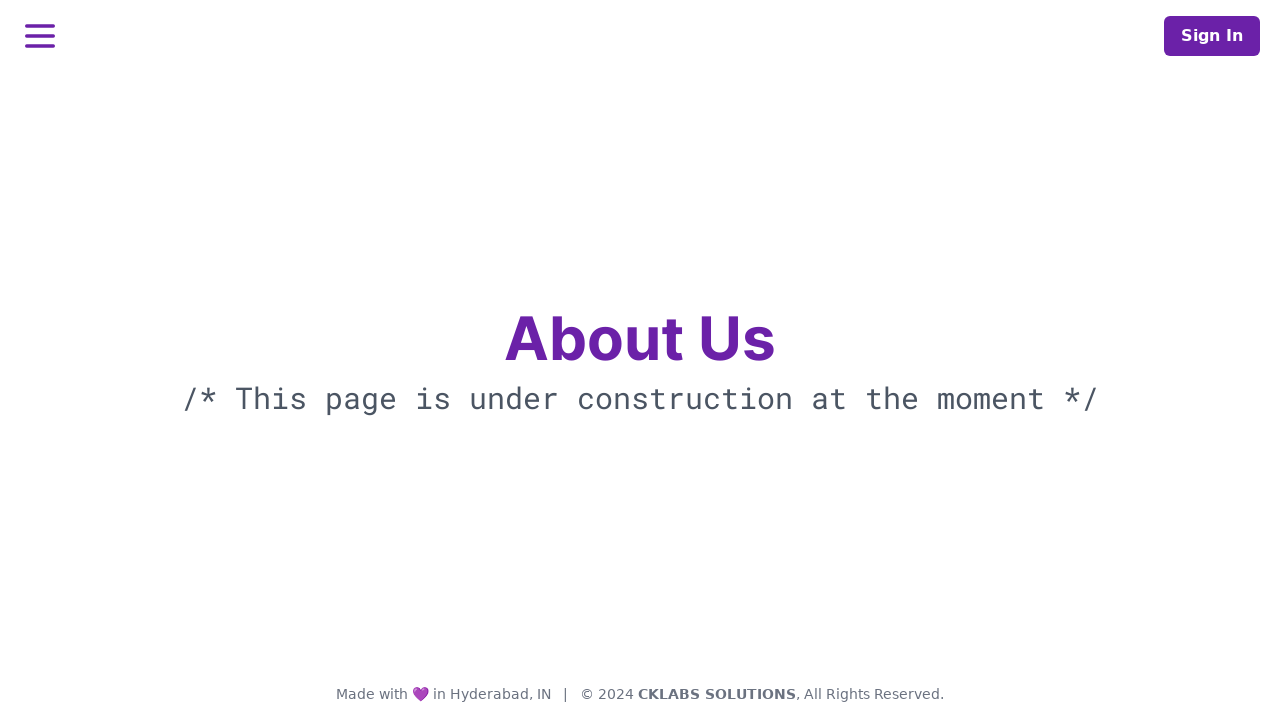